Tests JavaScript execution capabilities by navigating to a practice page and filling a form field using JavaScript to locate the element

Starting URL: https://www.letskodeit.com/practice

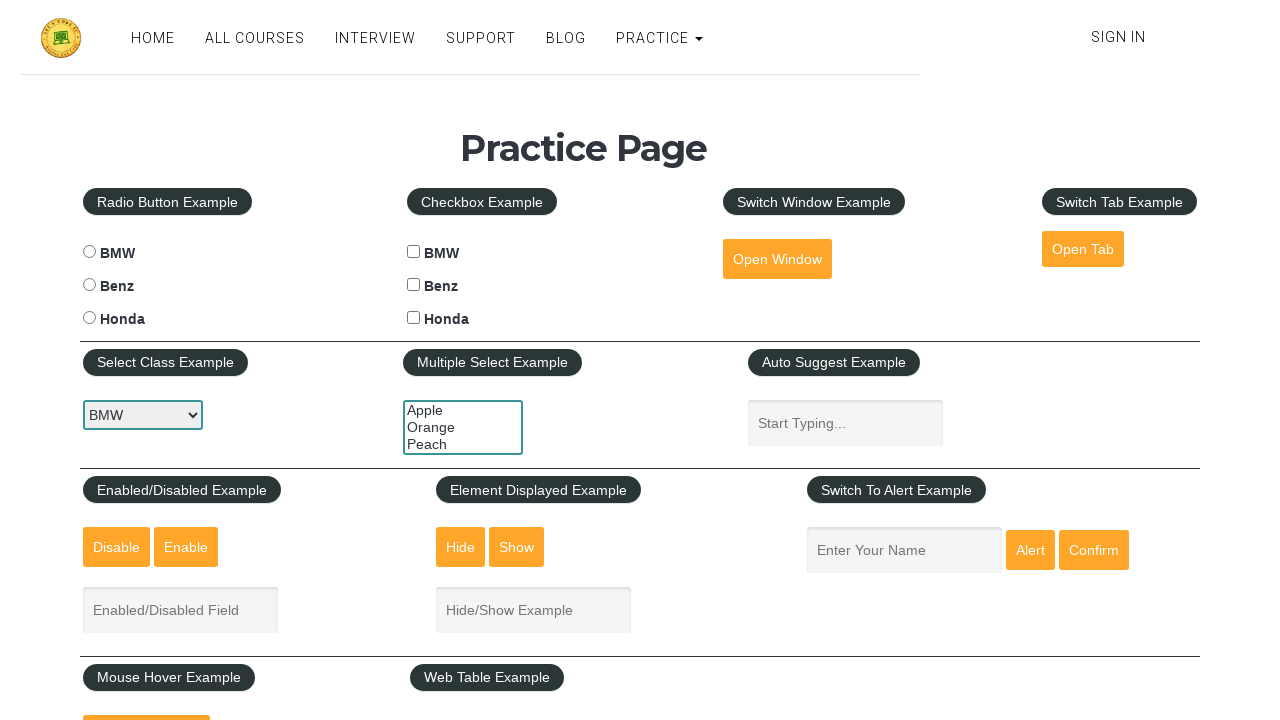

Filled name field with 'Test' on #name
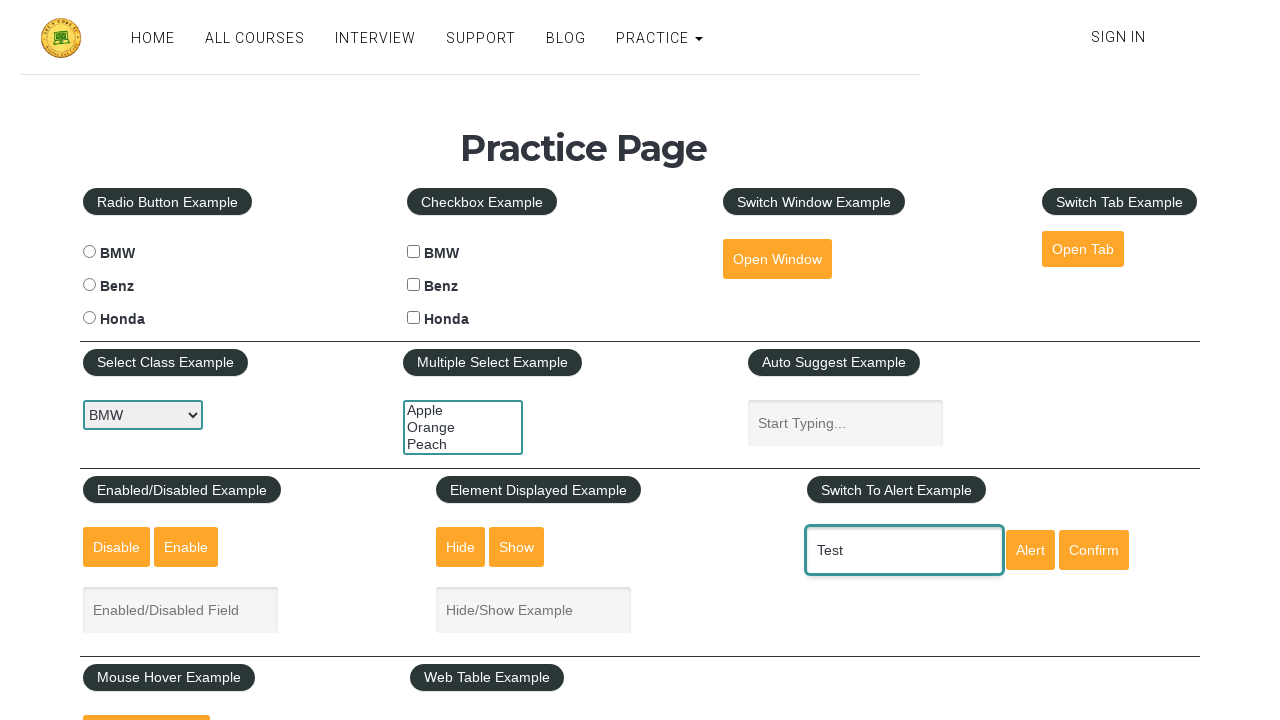

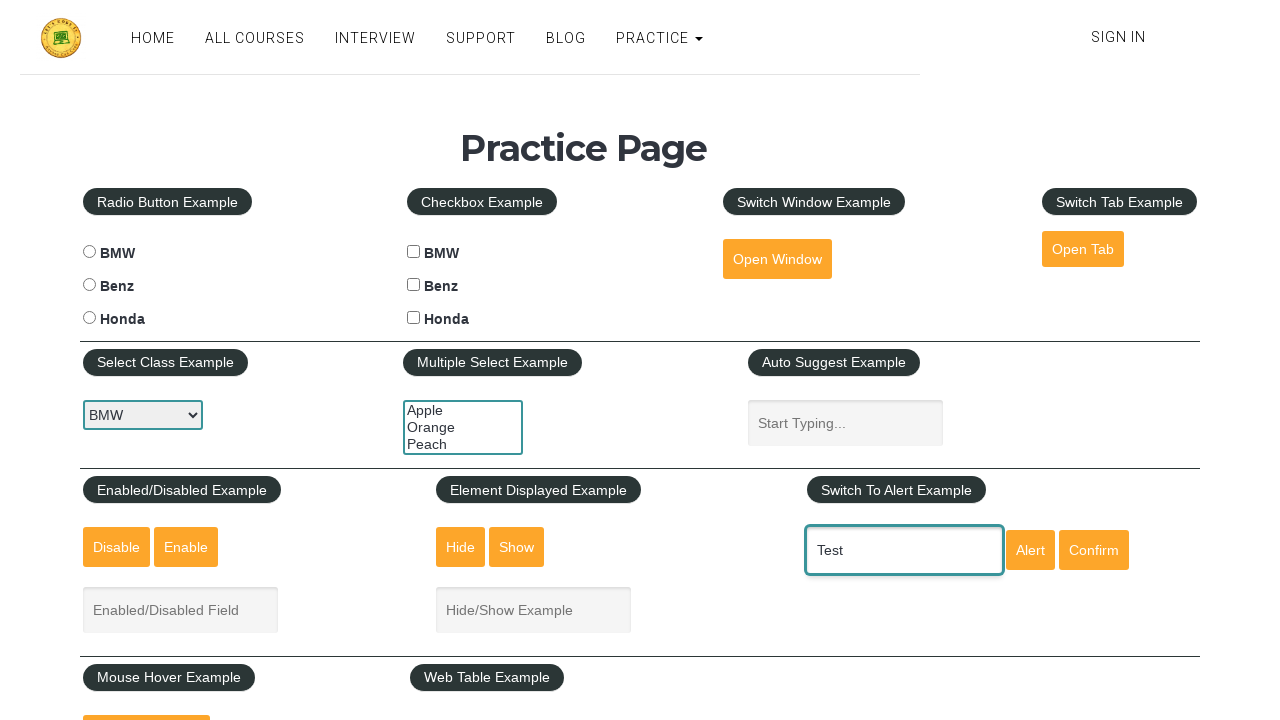